Tests a JavaScript prompt dialog by clicking a button that triggers a prompt, entering text, accepting it, and verifying the entered text is displayed

Starting URL: https://automationfc.github.io/basic-form/index.html

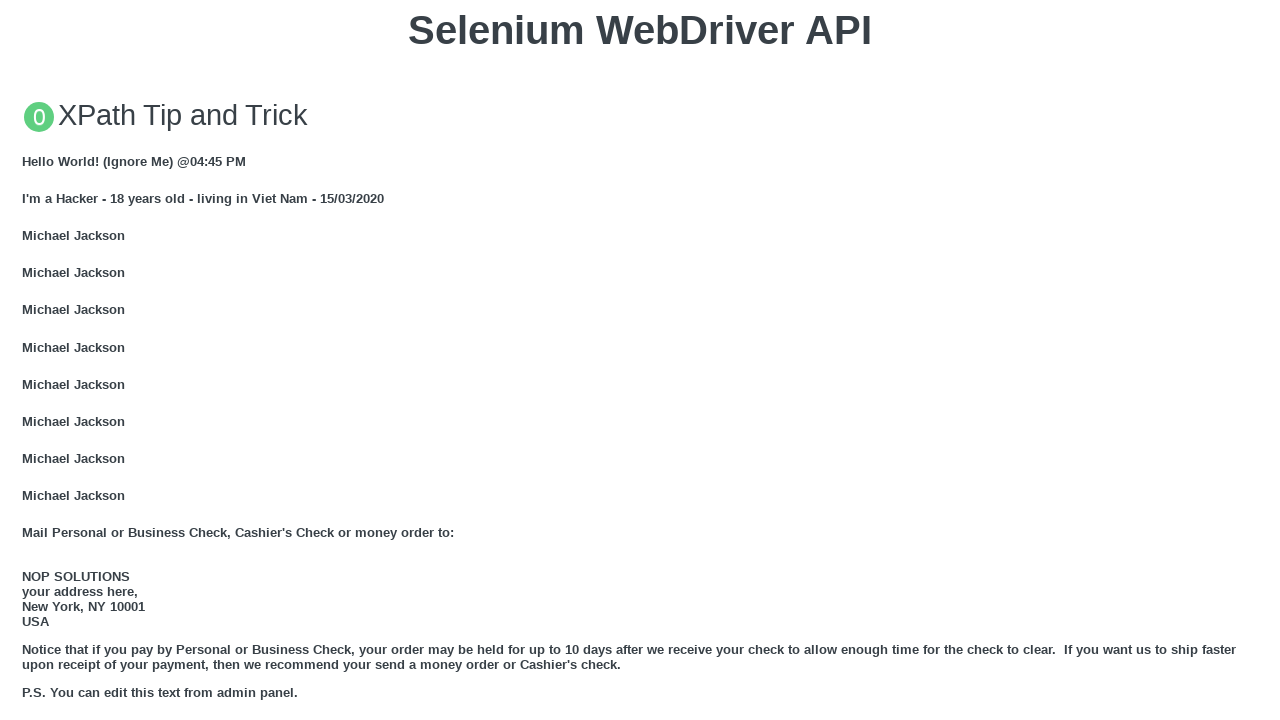

Set up dialog handler to accept prompt with text 'Selenium FC'
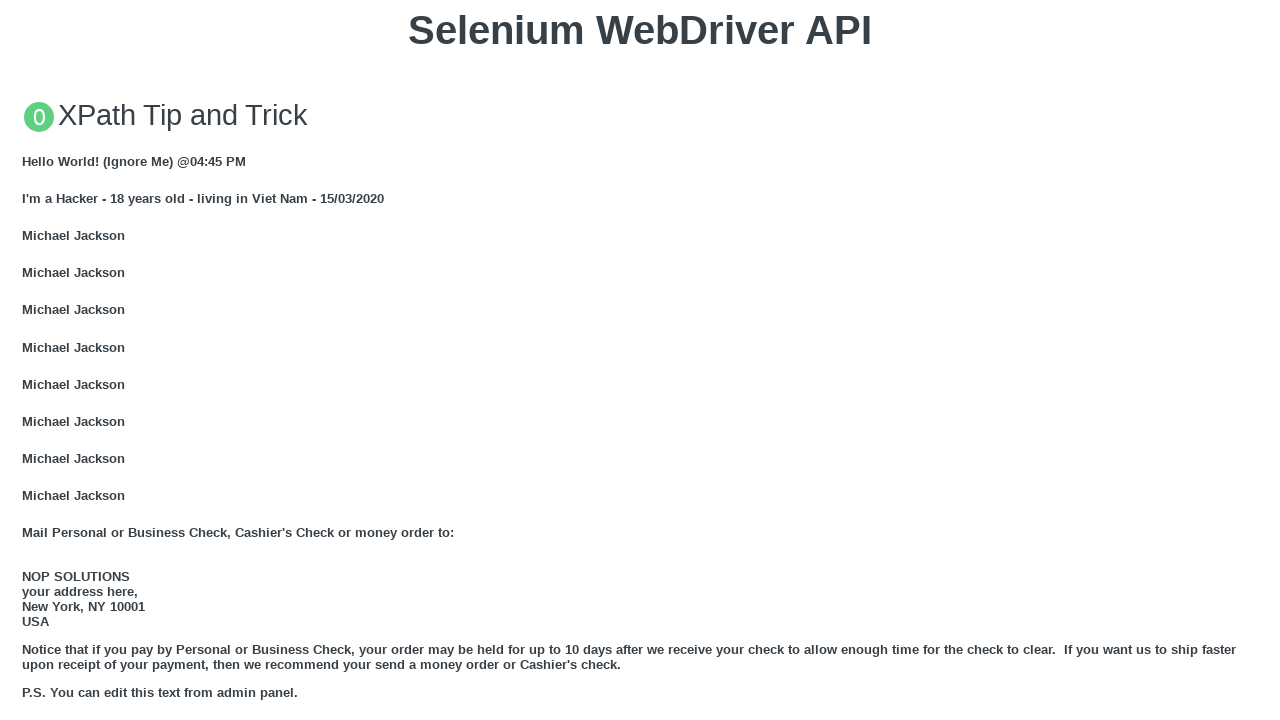

Clicked button to trigger JavaScript prompt dialog at (640, 360) on xpath=//button[text()='Click for JS Prompt']
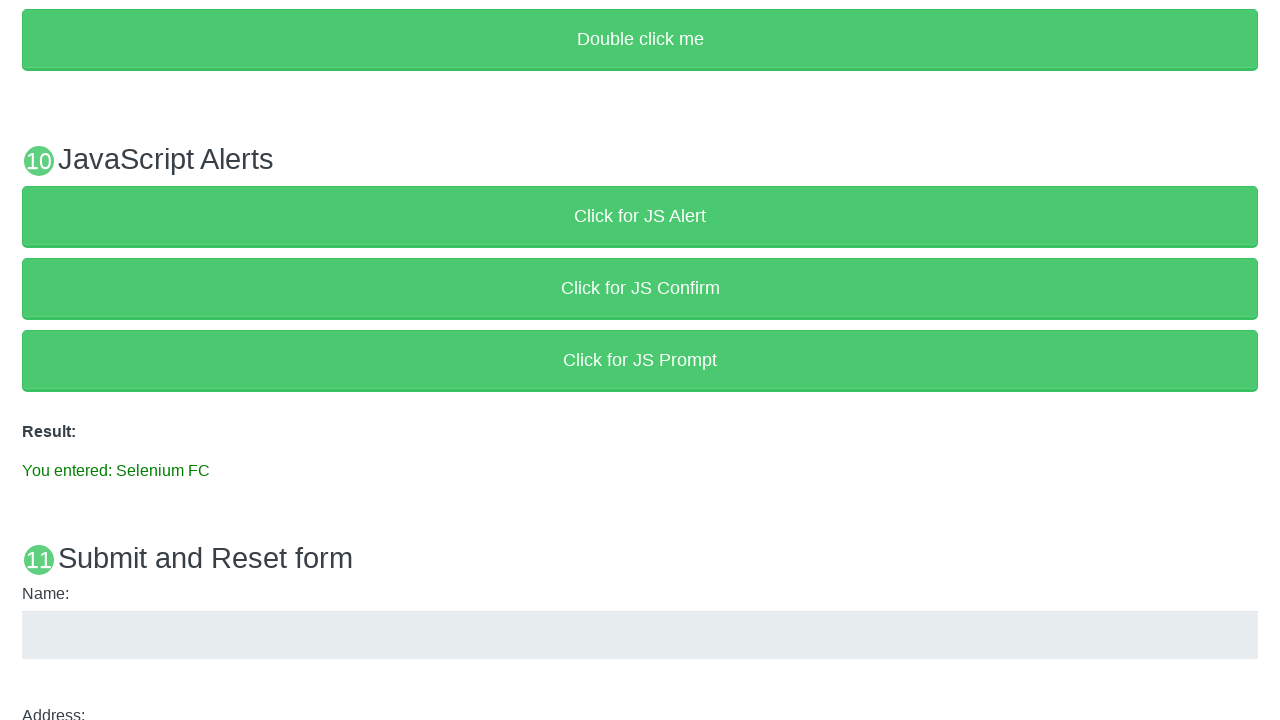

Result element loaded after prompt was accepted
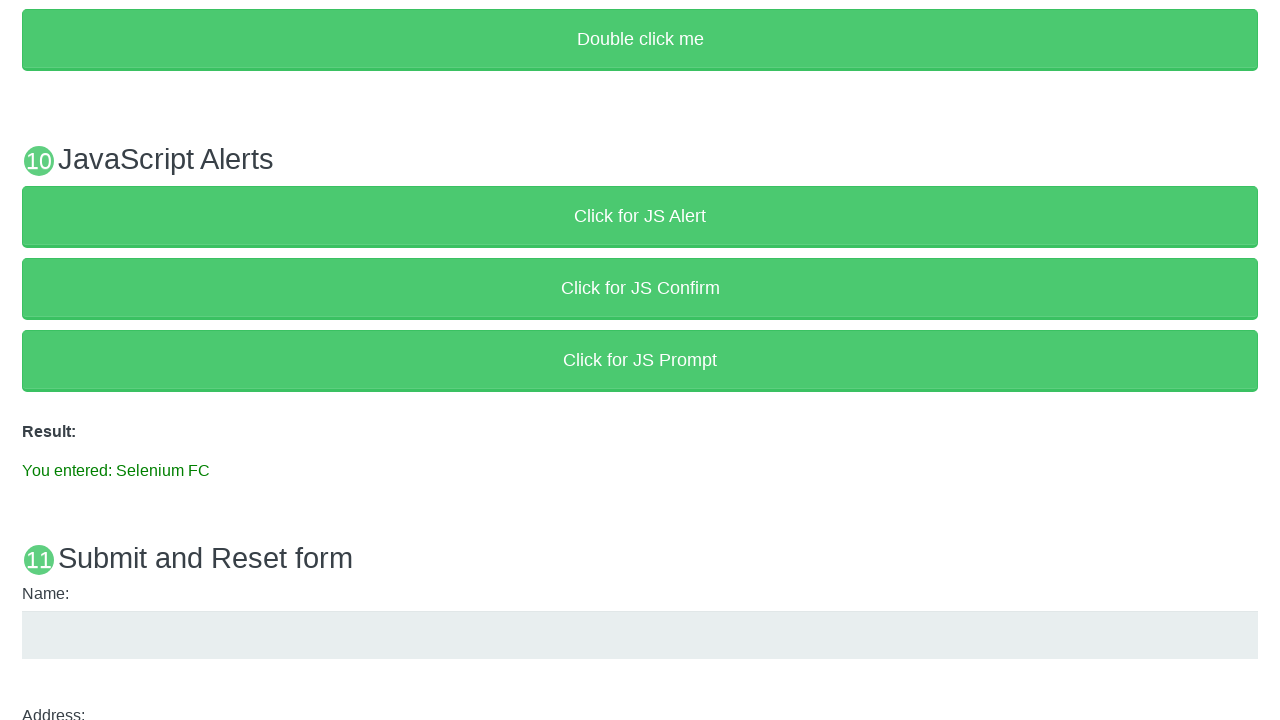

Verified result text displays 'You entered: Selenium FC'
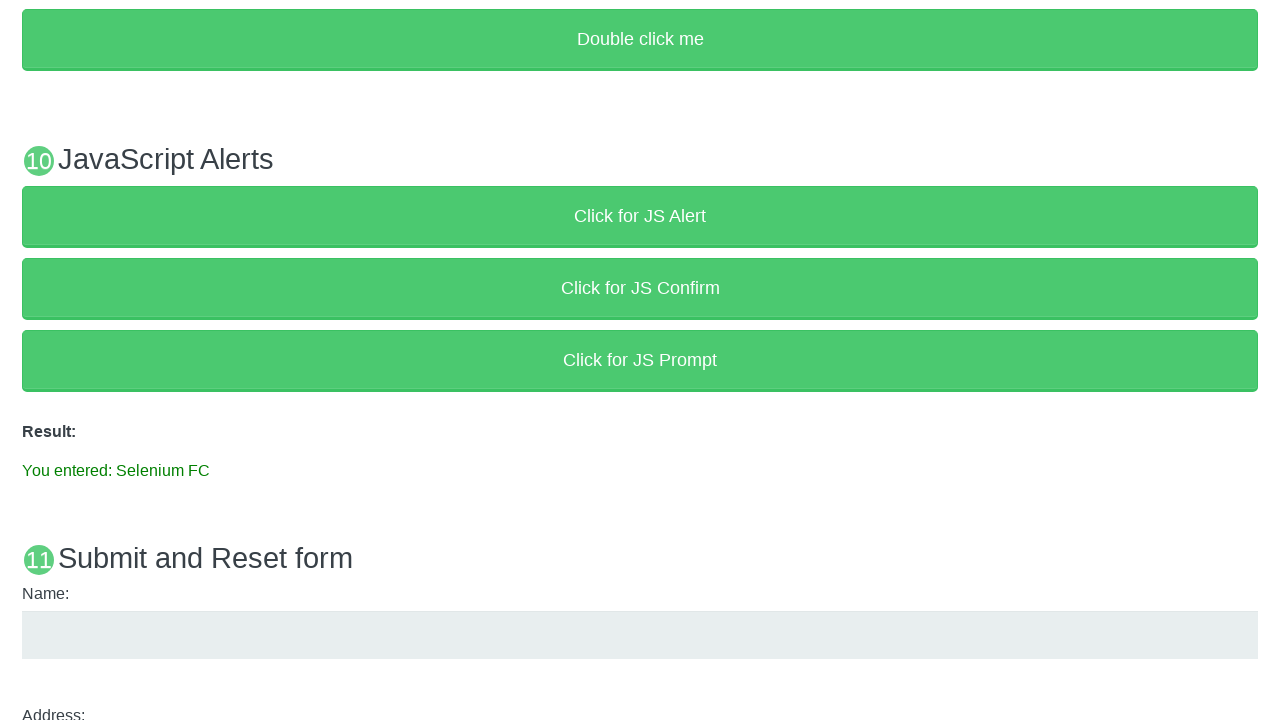

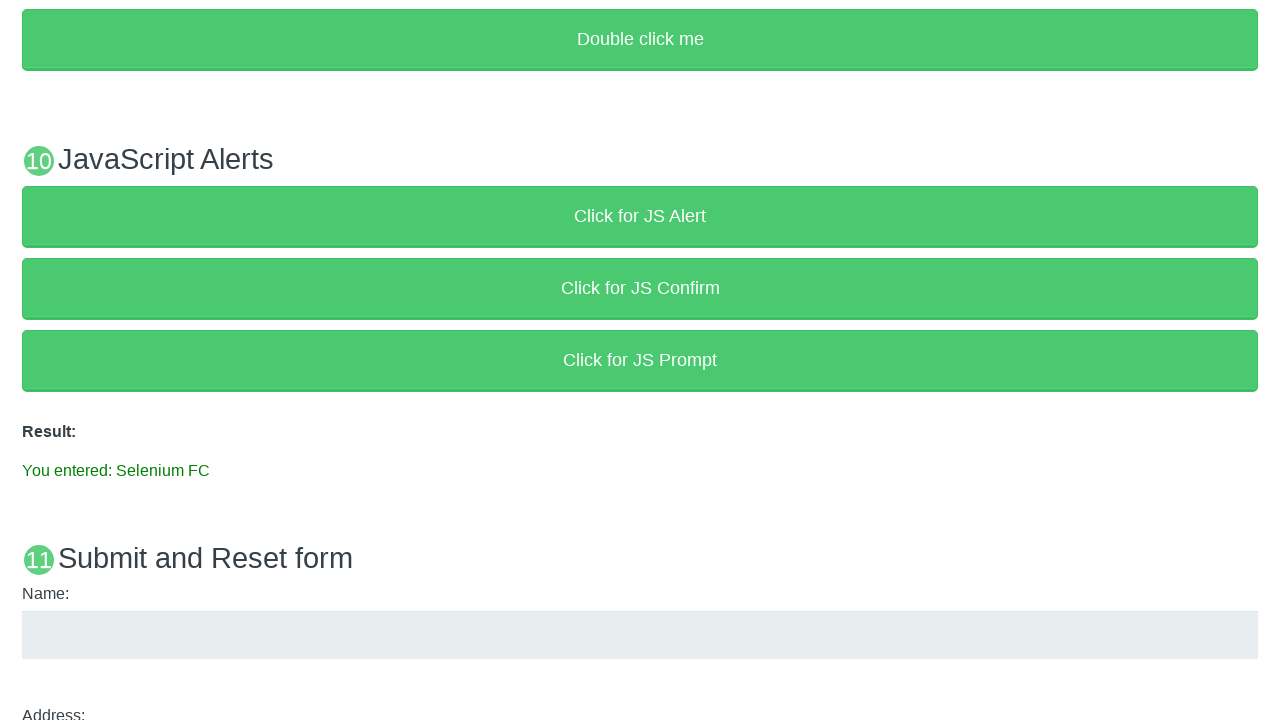